Tests clicking the About Us tab in the navigation

Starting URL: https://solace-medusa-starter.vercel.app/de

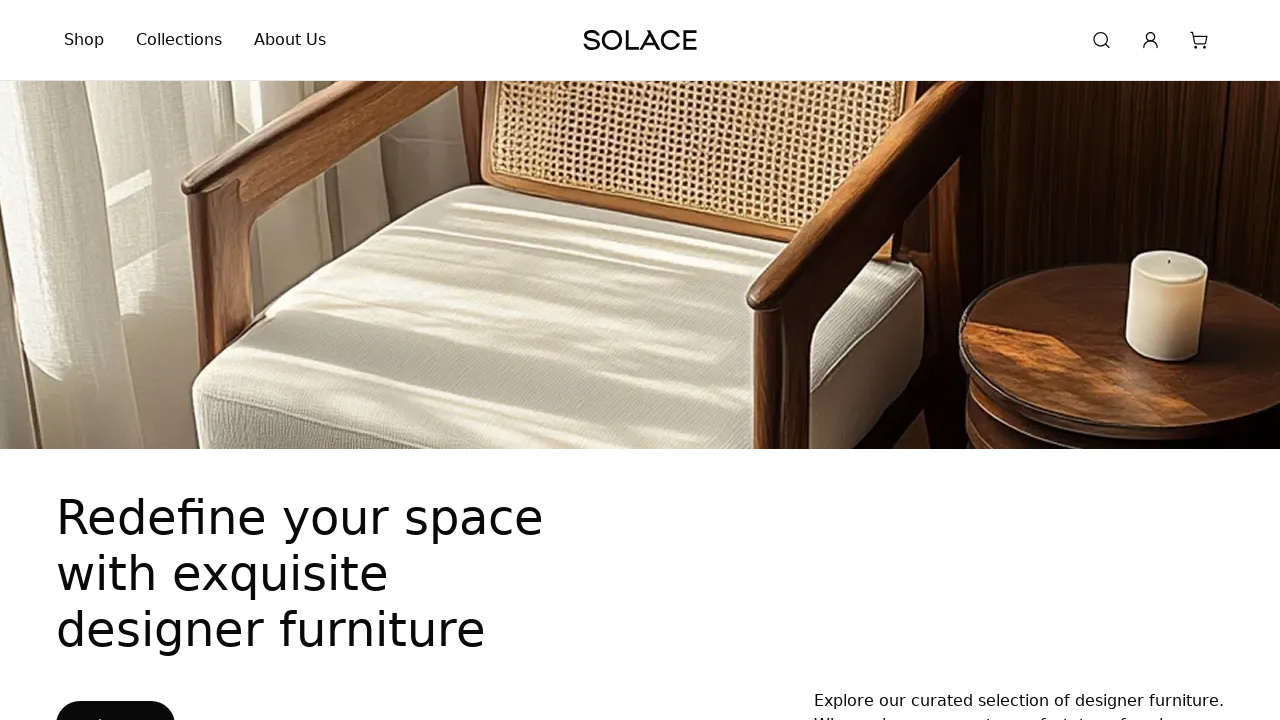

Clicked on the About Us dropdown in navigation at (290, 40) on internal:testid=[data-testid="about-us-dropdown"s]
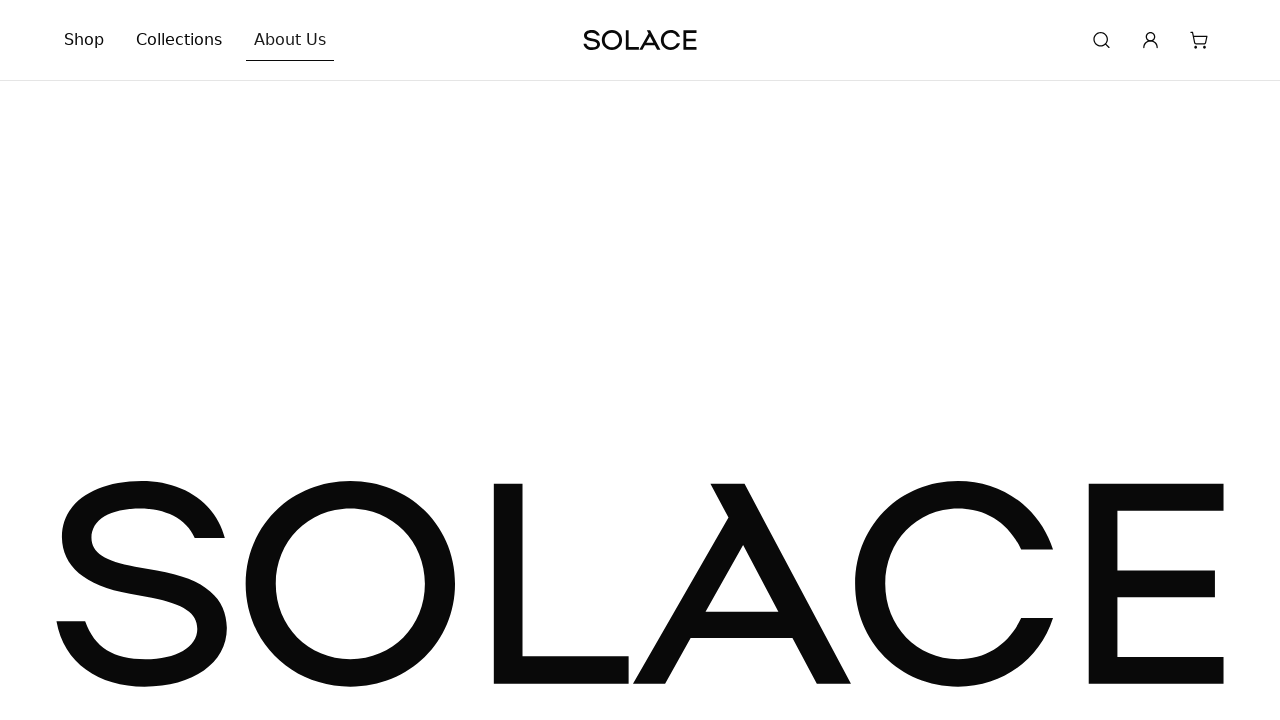

Verified navigation to About Us page
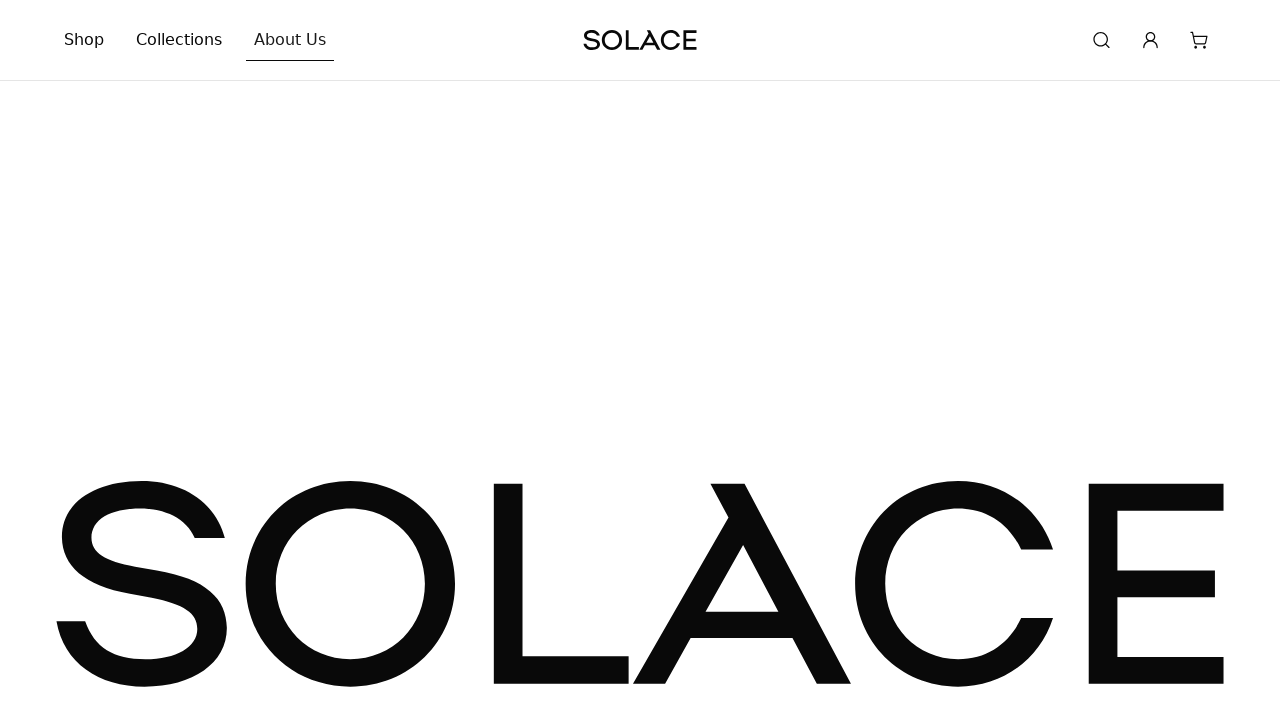

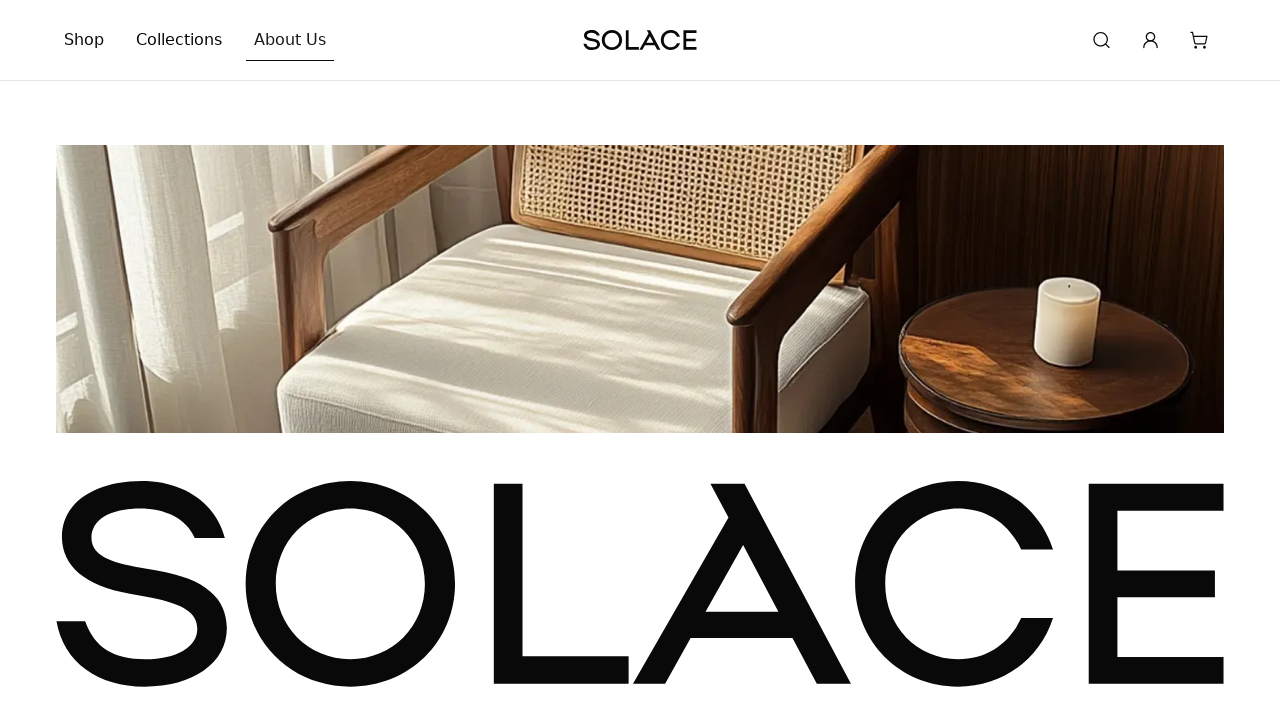